Opens the Contact modal by clicking the Contact link

Starting URL: https://www.demoblaze.com

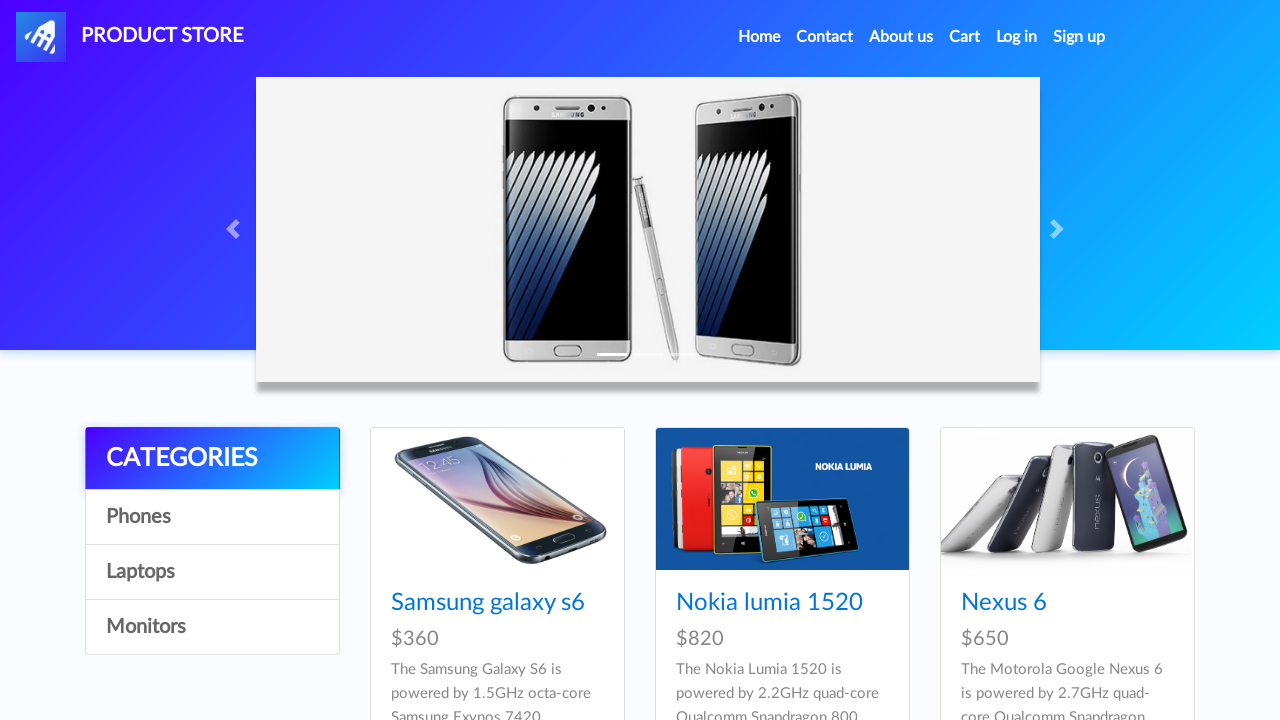

Navigated to demoblaze.com homepage
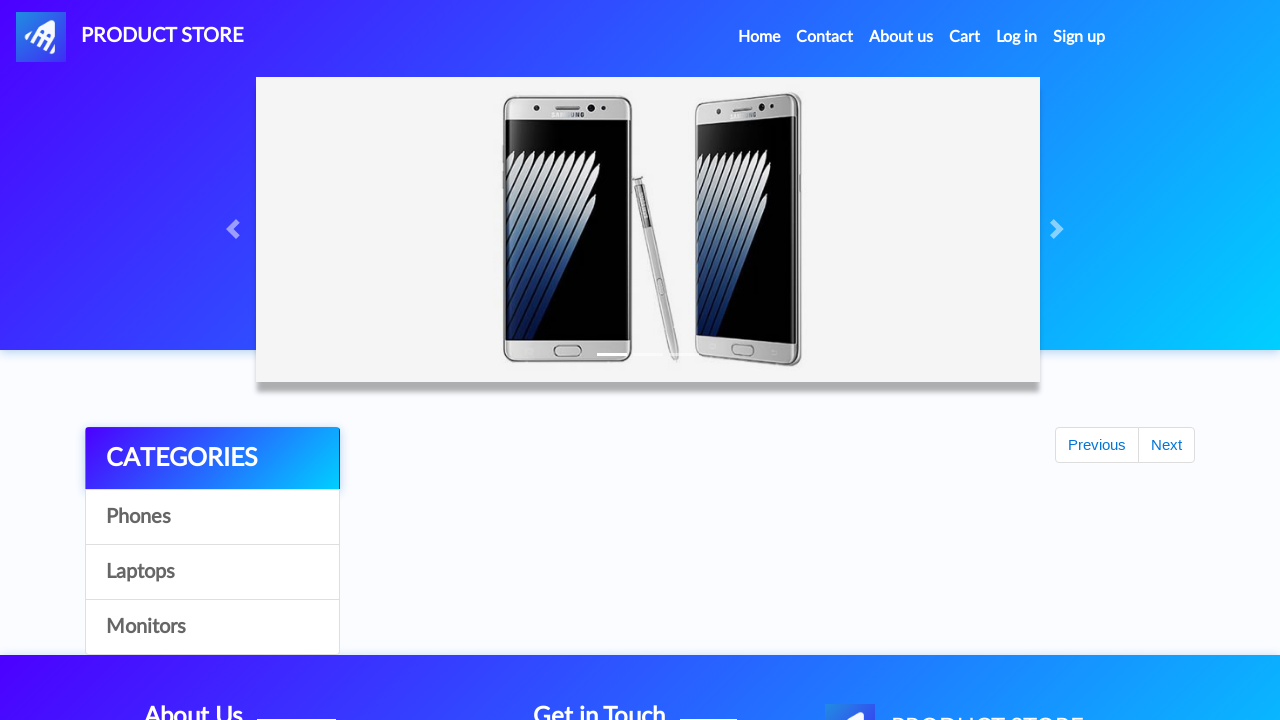

Clicked Contact link to open Contact modal at (825, 37) on a:text('Contact')
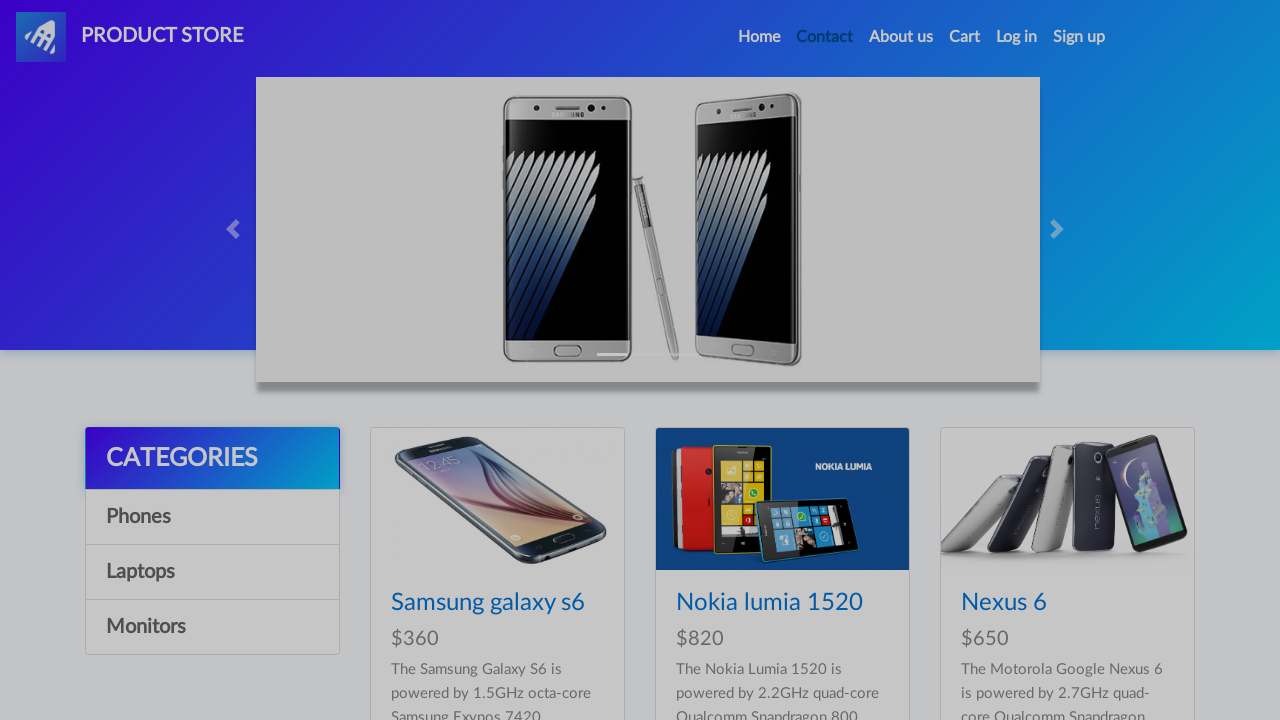

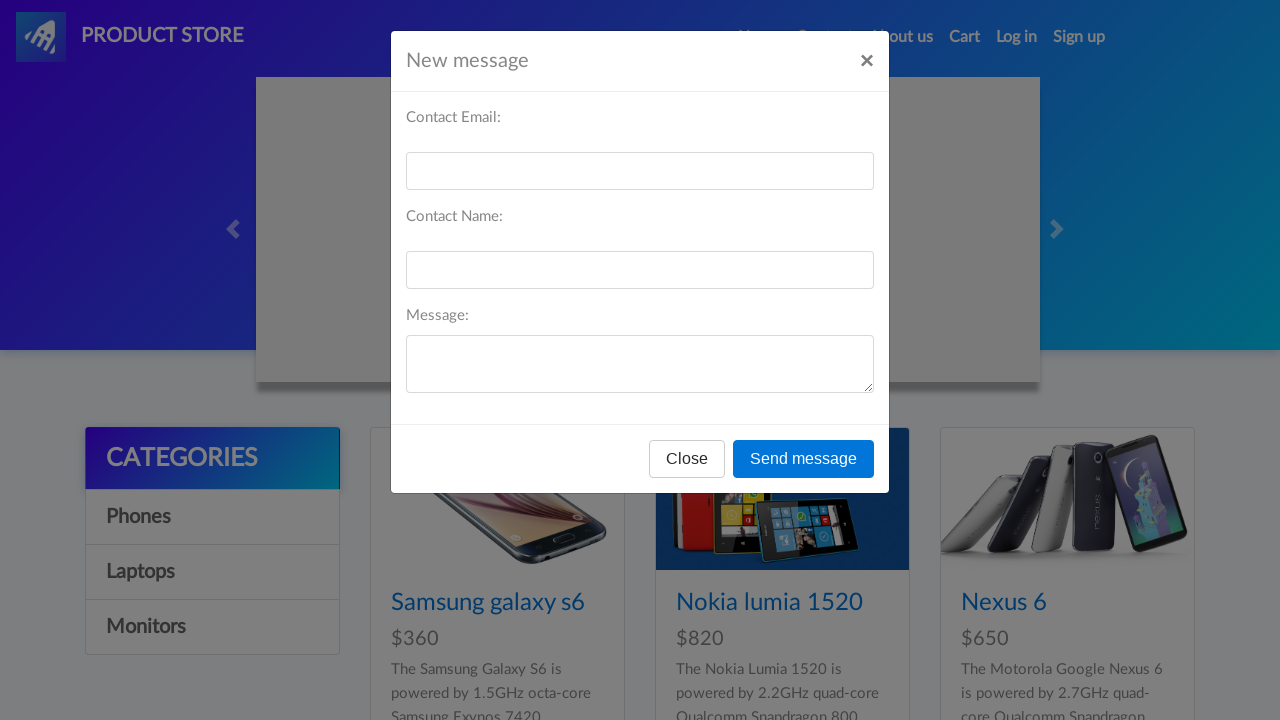